Tests nested frame navigation by clicking on the "Nested Frames" link, switching to the top frame, then to the middle frame, and verifying the content element is accessible.

Starting URL: https://the-internet.herokuapp.com/

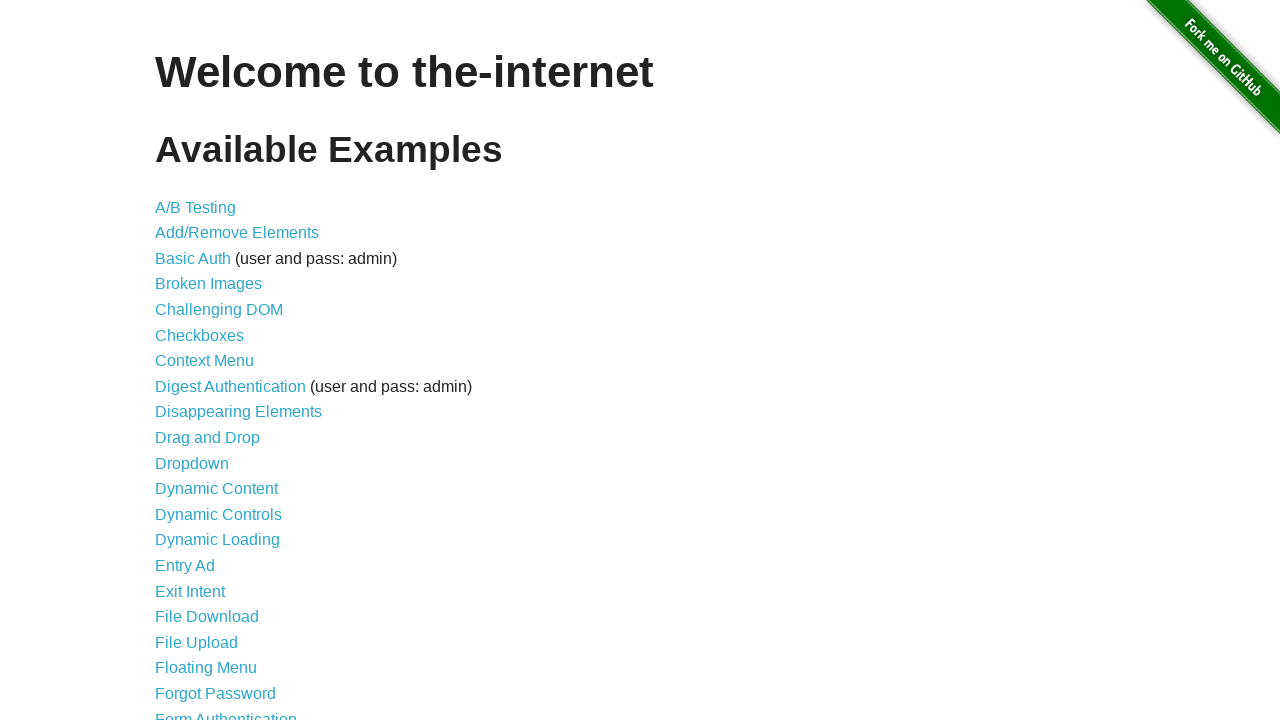

Clicked on 'Nested Frames' link at (210, 395) on text=Nested Frames
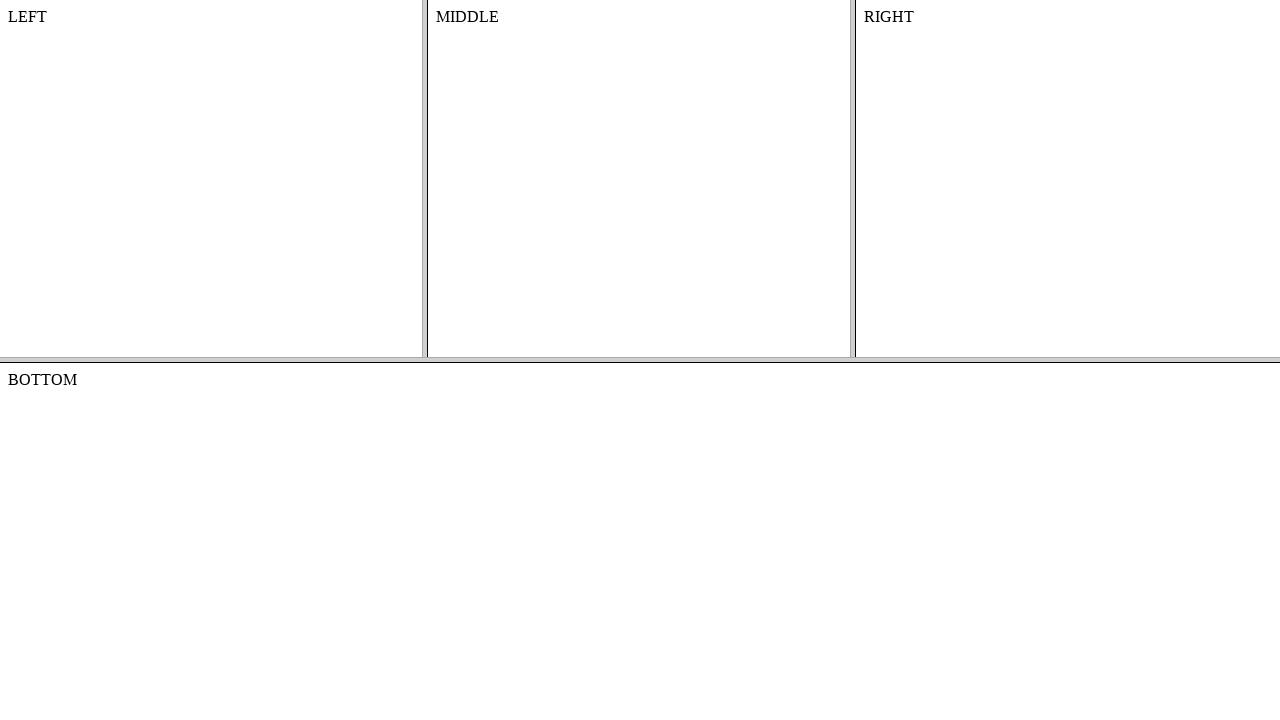

Located and switched to top frame
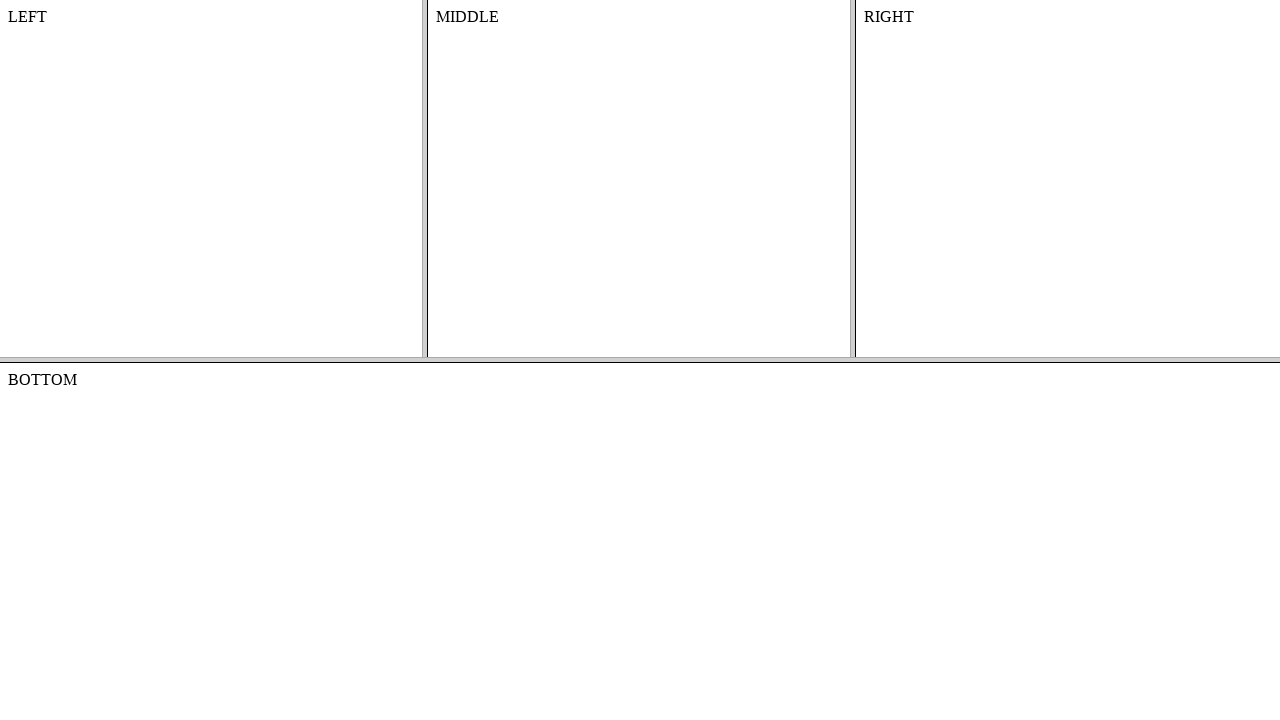

Located and switched to middle frame within top frame
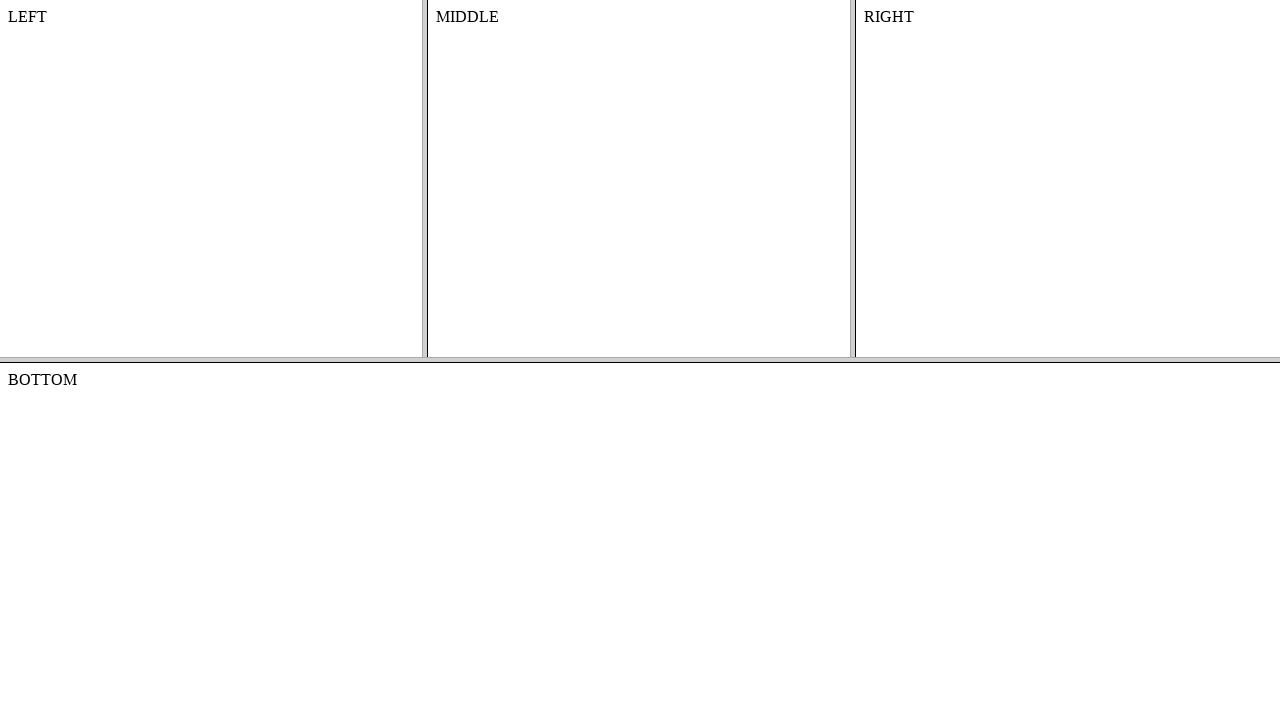

Located content element in middle frame
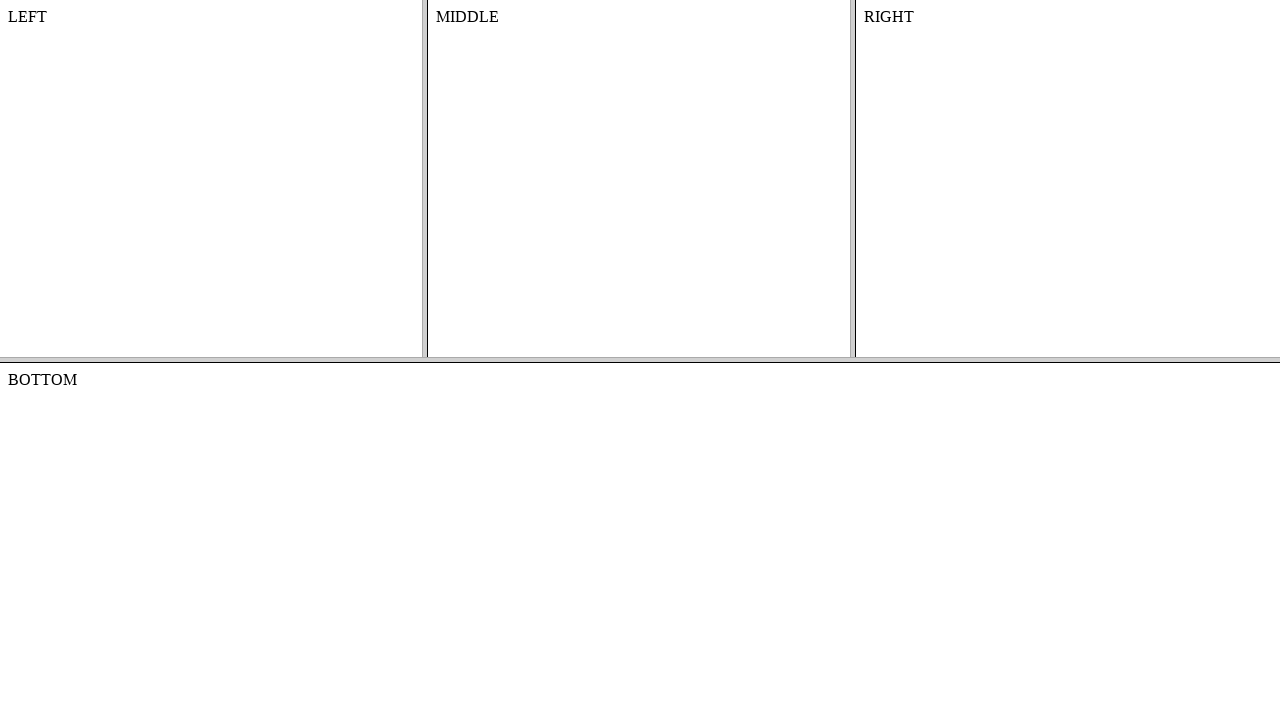

Waited for content element to be visible
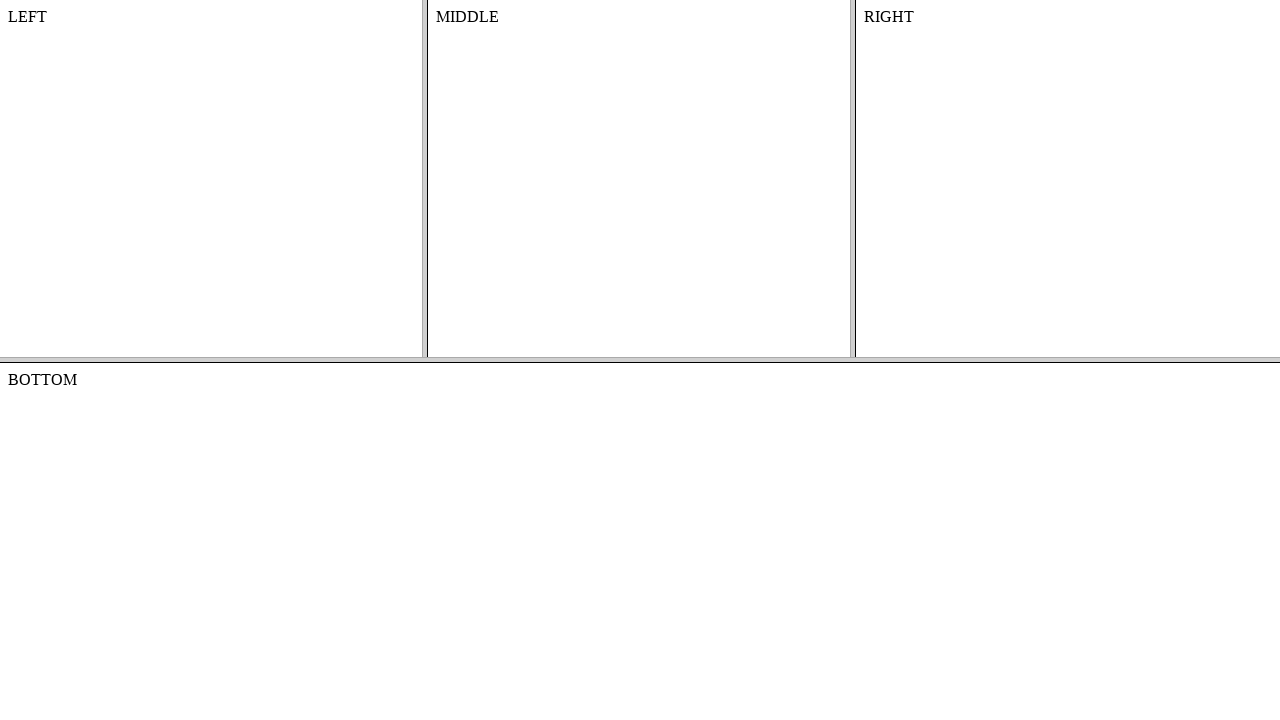

Verified content text is 'MIDDLE'
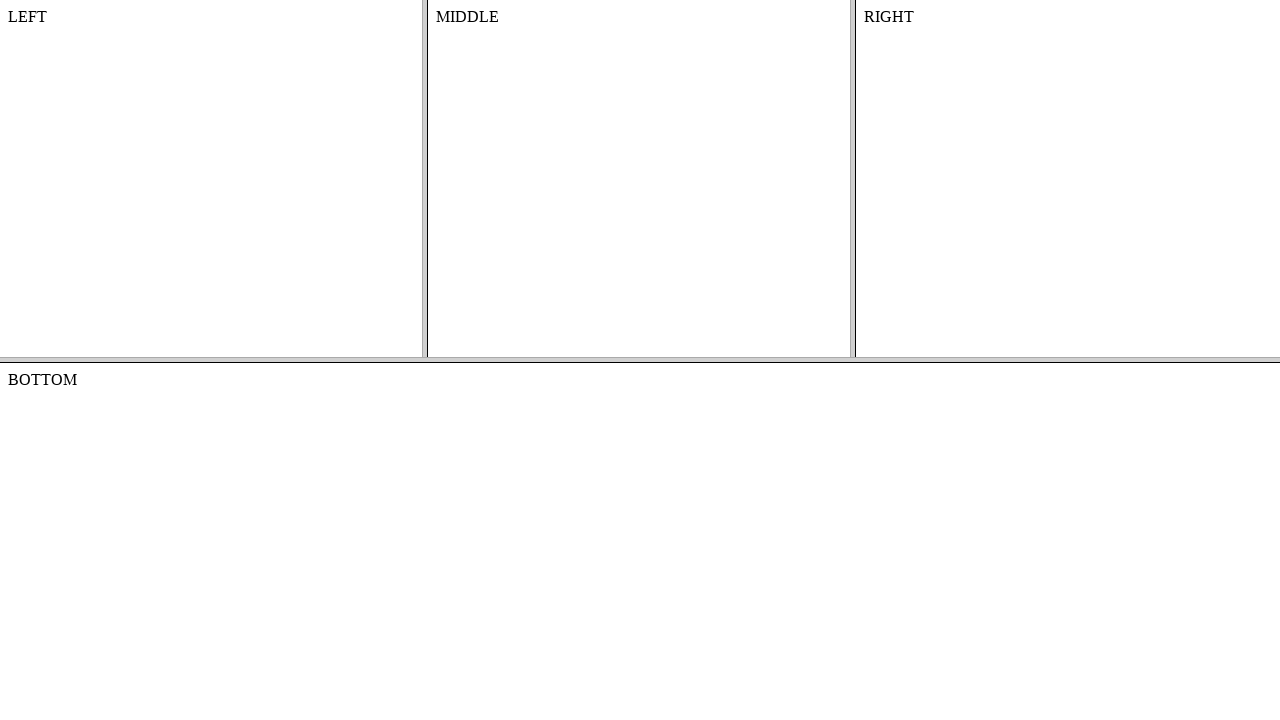

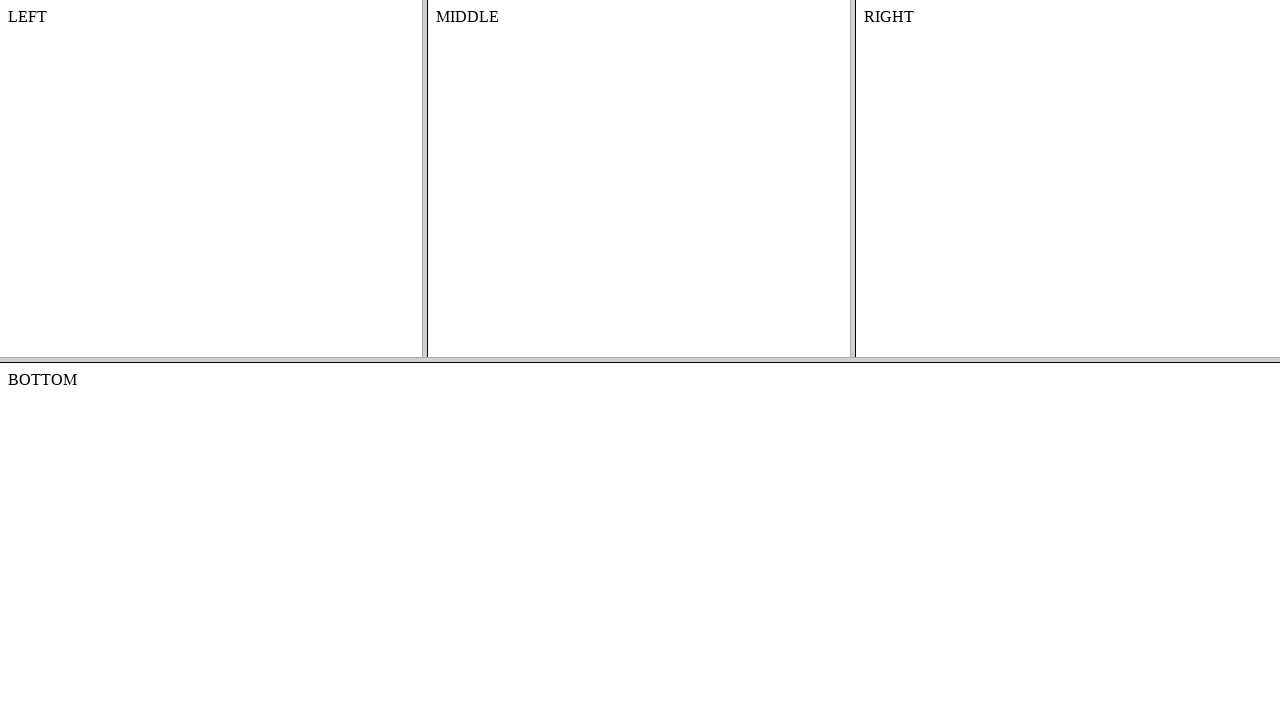